Tests link functionality by clicking navigation links, checking for broken links, and counting total links on the page

Starting URL: https://www.leafground.com/link.xhtml

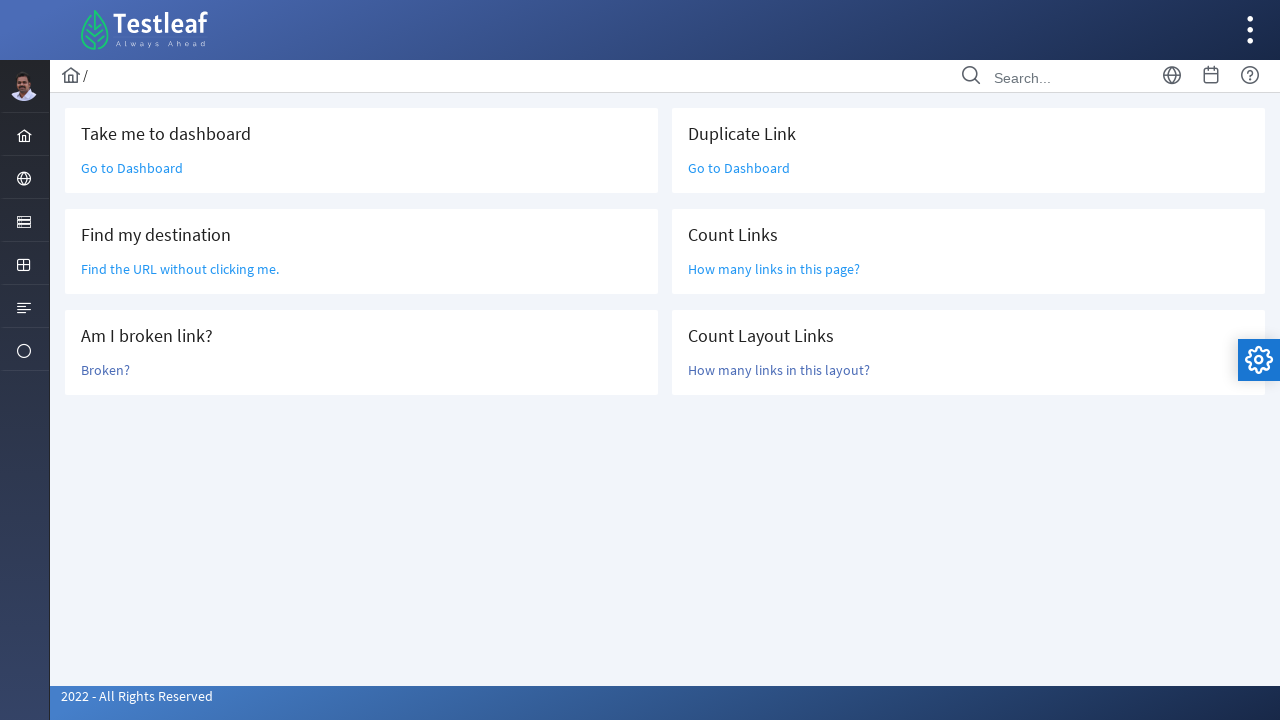

Clicked 'Go to Dashboard' link at (132, 168) on text=Go to Dashboard
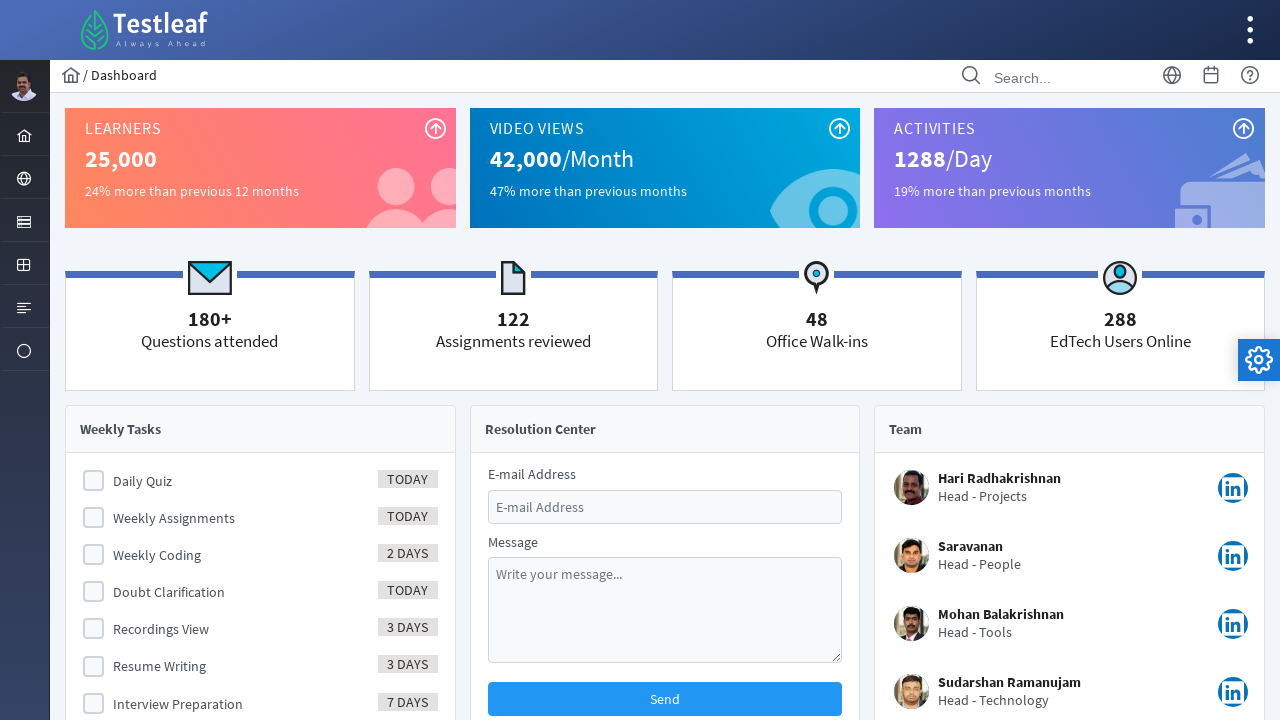

Navigated back to the original page
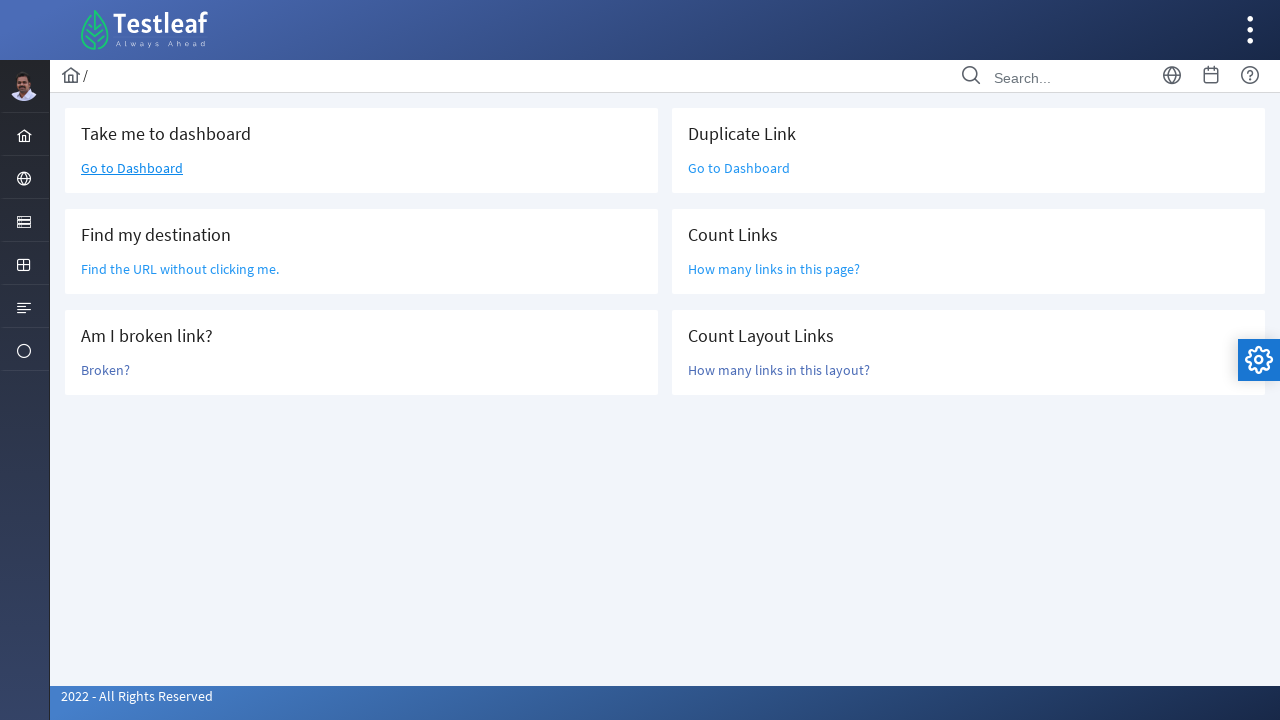

Clicked 'Broken?' link to test for broken link at (106, 370) on text=Broken?
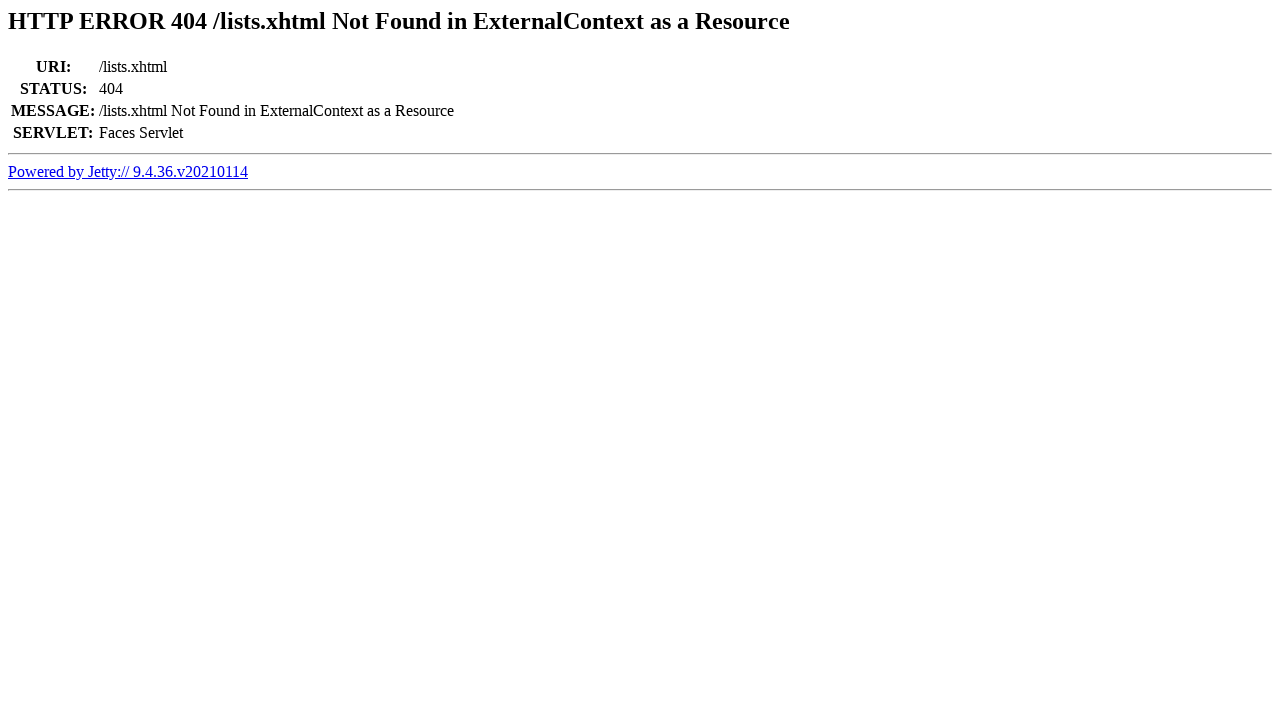

Retrieved page title: 'Error 404 /lists.xhtml Not Found in ExternalContext as a Resource'
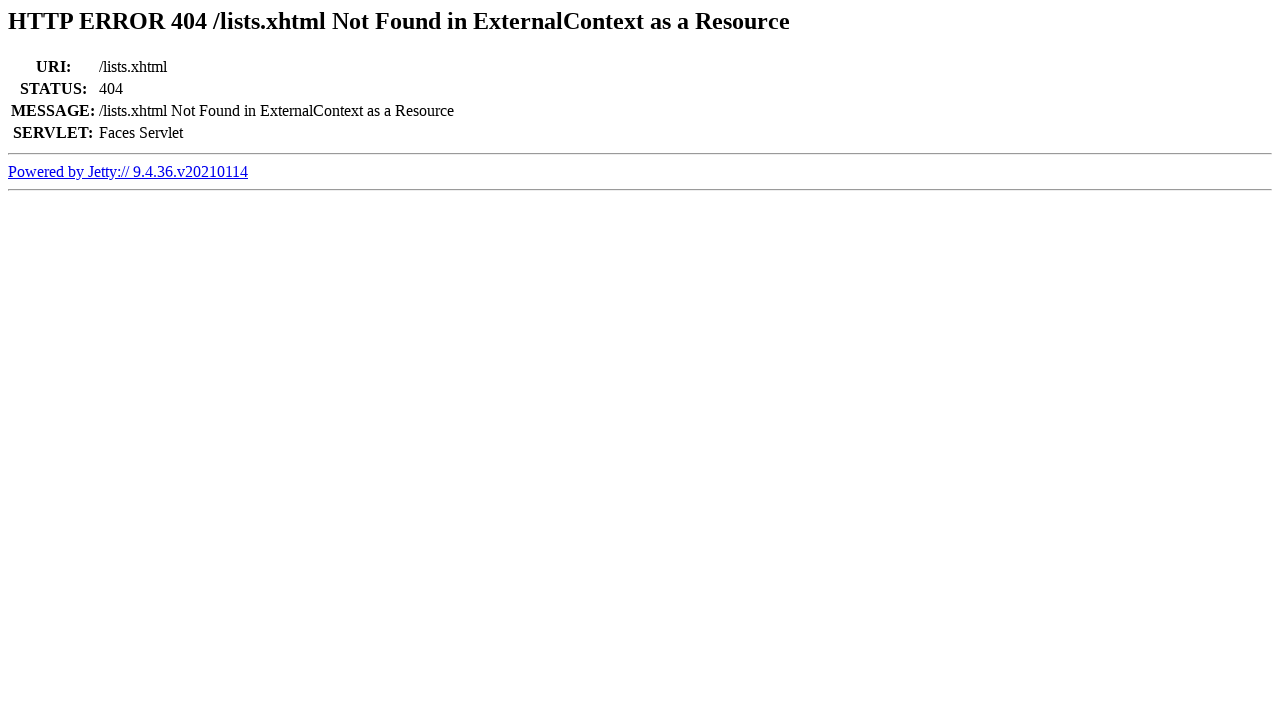

Confirmed that link is broken (404 found in title)
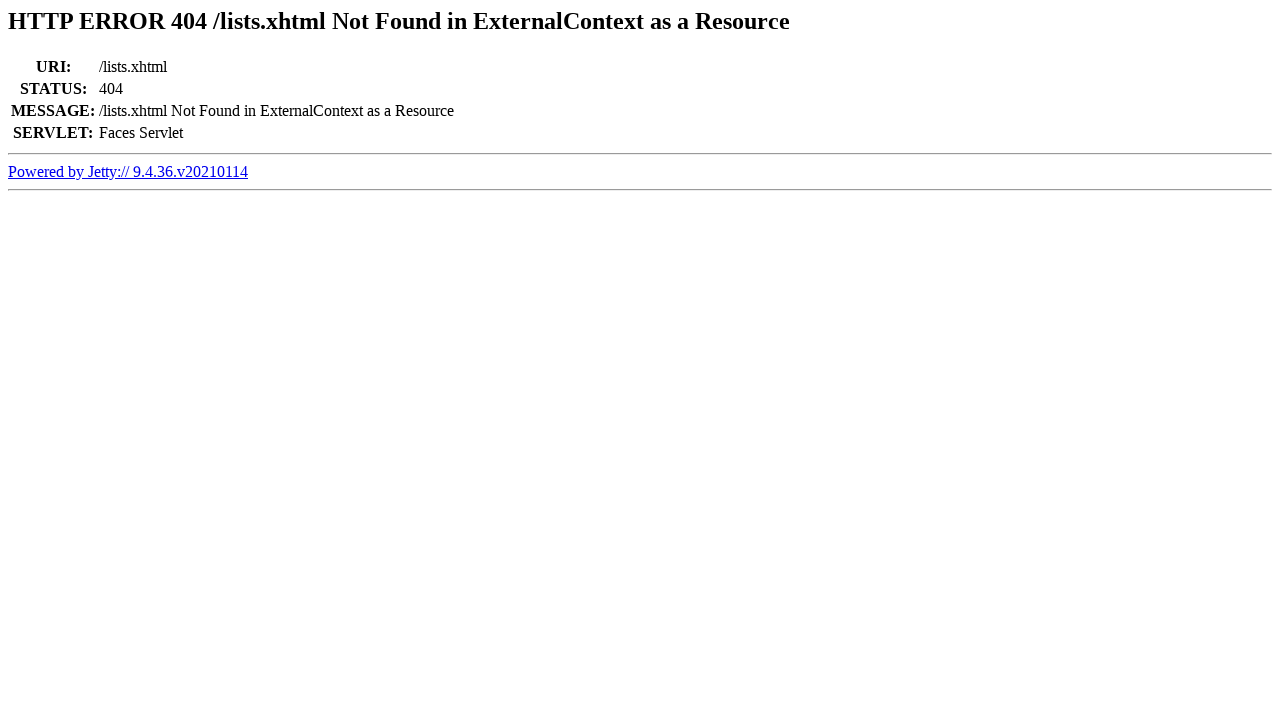

Retrieved all links from the page
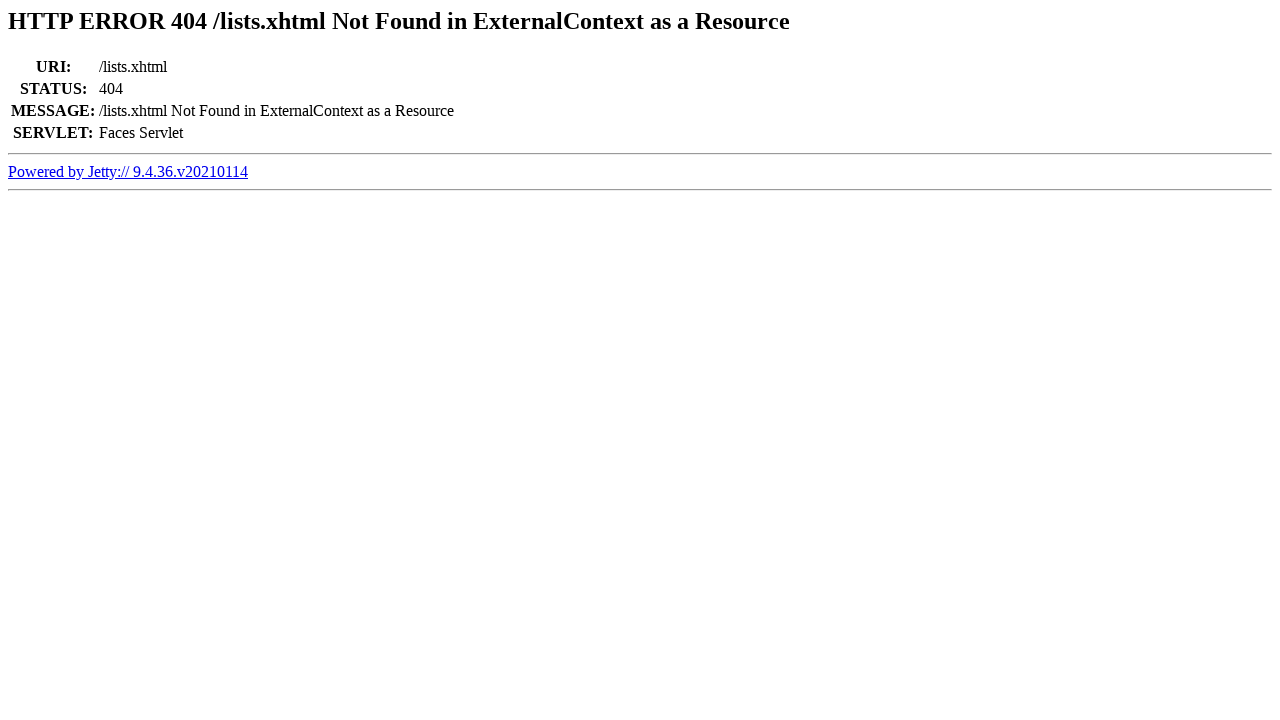

Counted total links on the page: 1
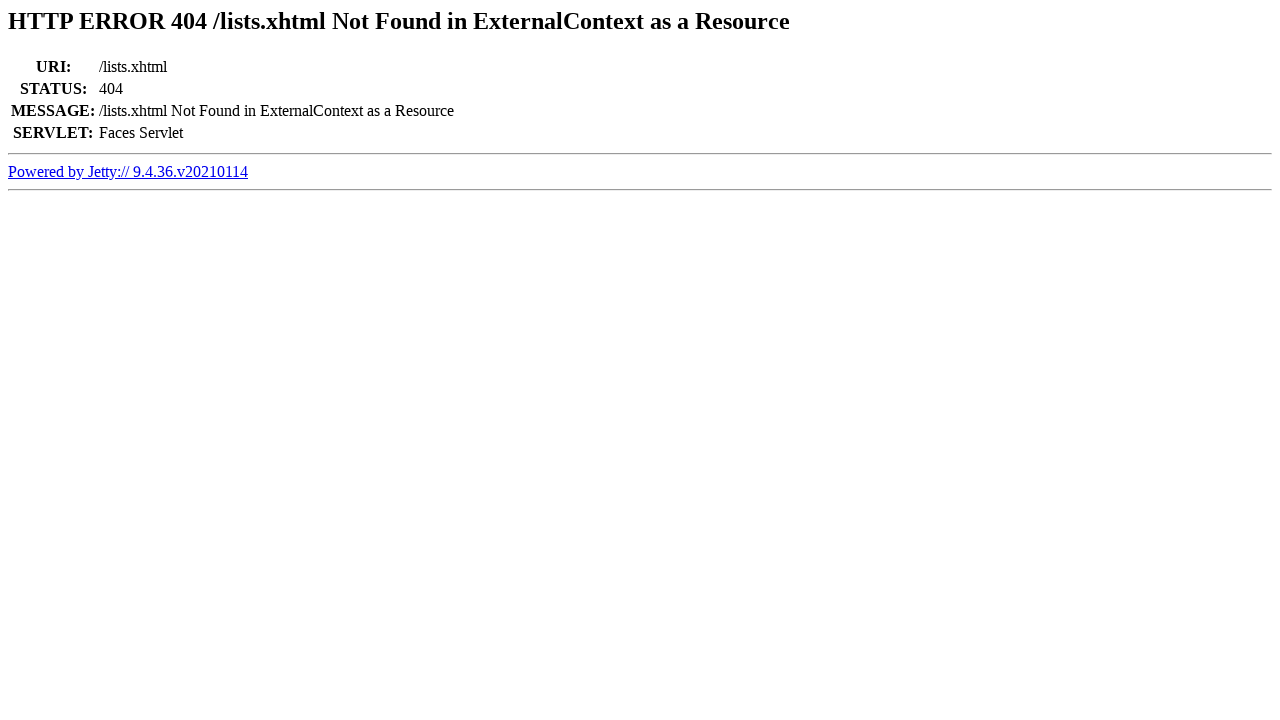

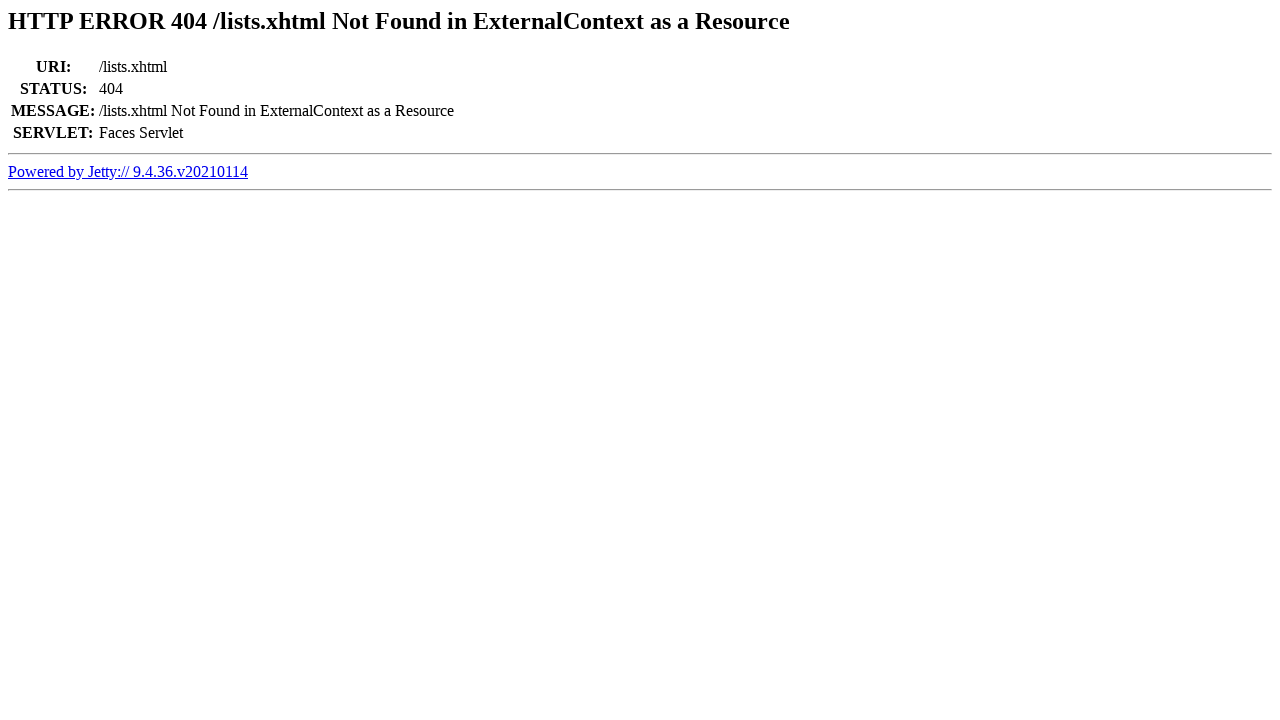